Demonstrates click-hold-move-release sequence for manual drag and drop control

Starting URL: https://crossbrowsertesting.github.io/drag-and-drop

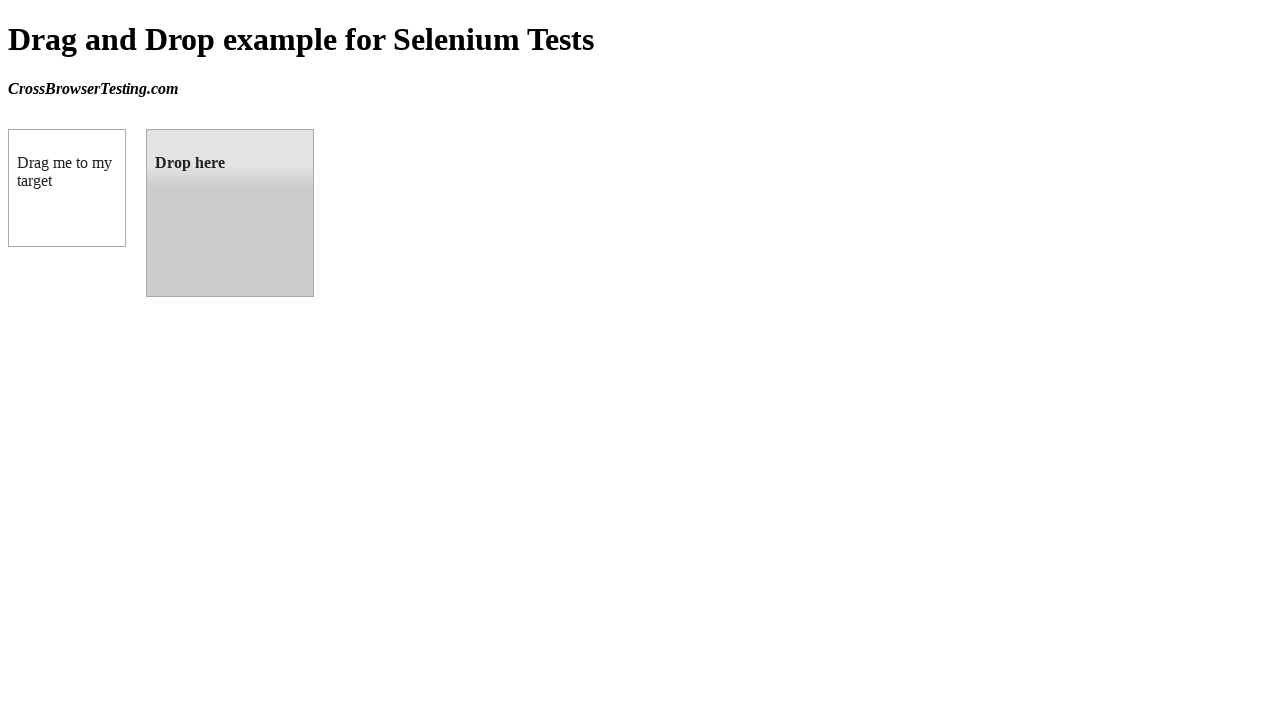

Located source element (box A - draggable)
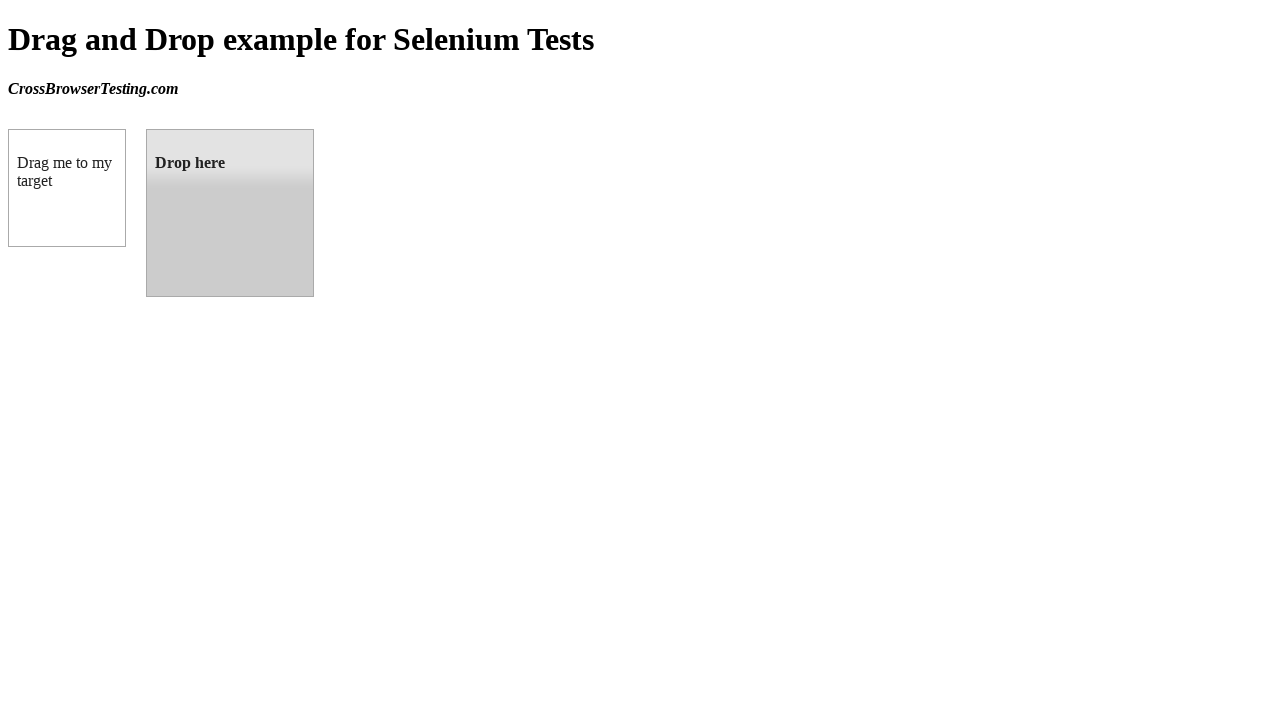

Located target element (box B - droppable)
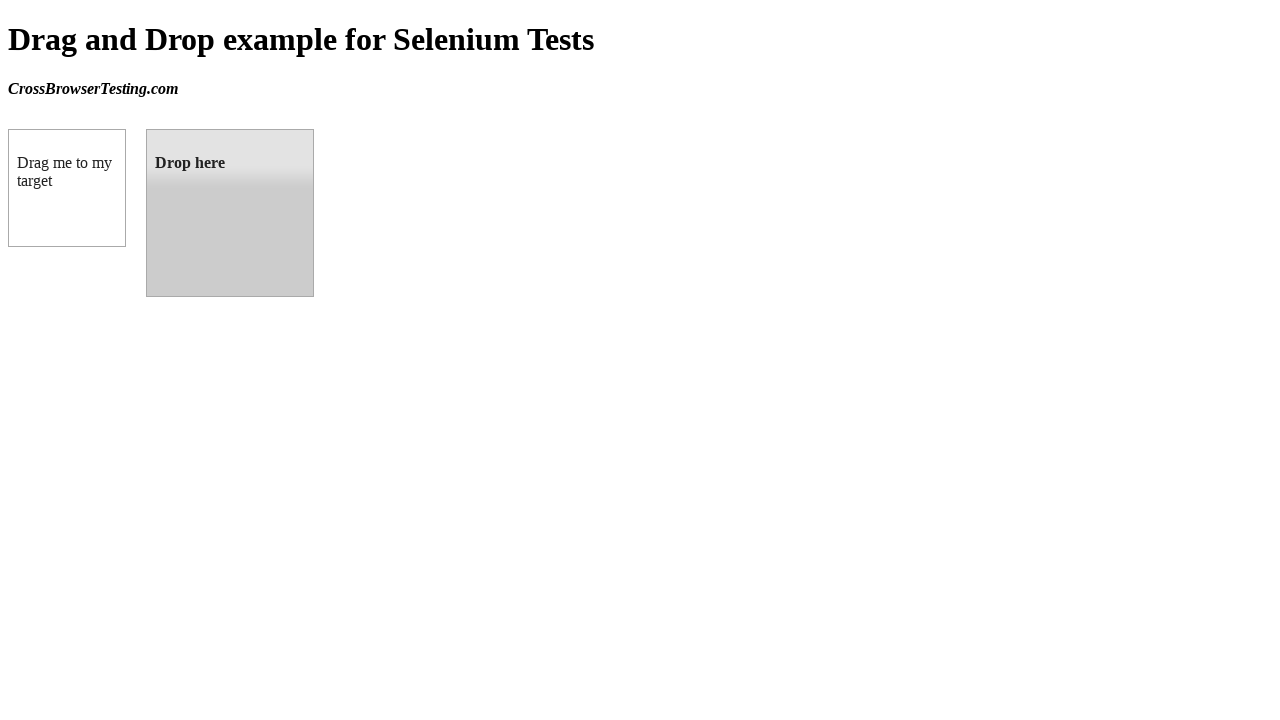

Retrieved bounding box for source element
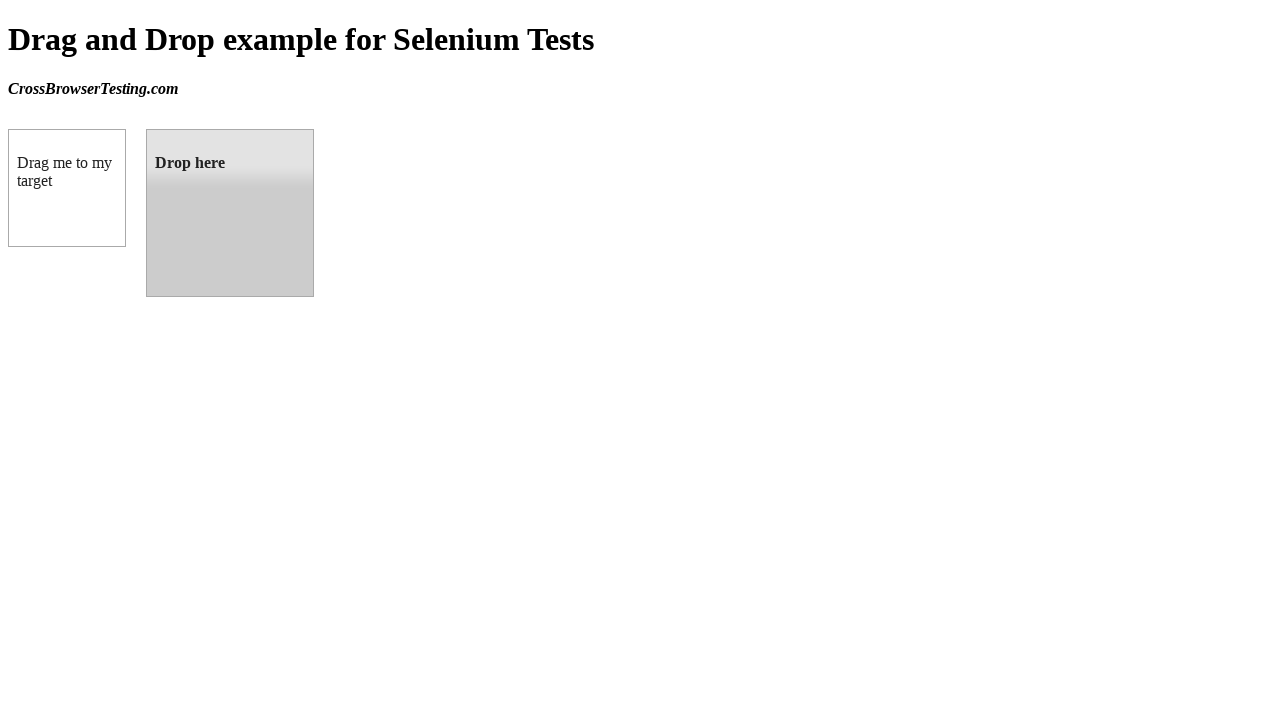

Retrieved bounding box for target element
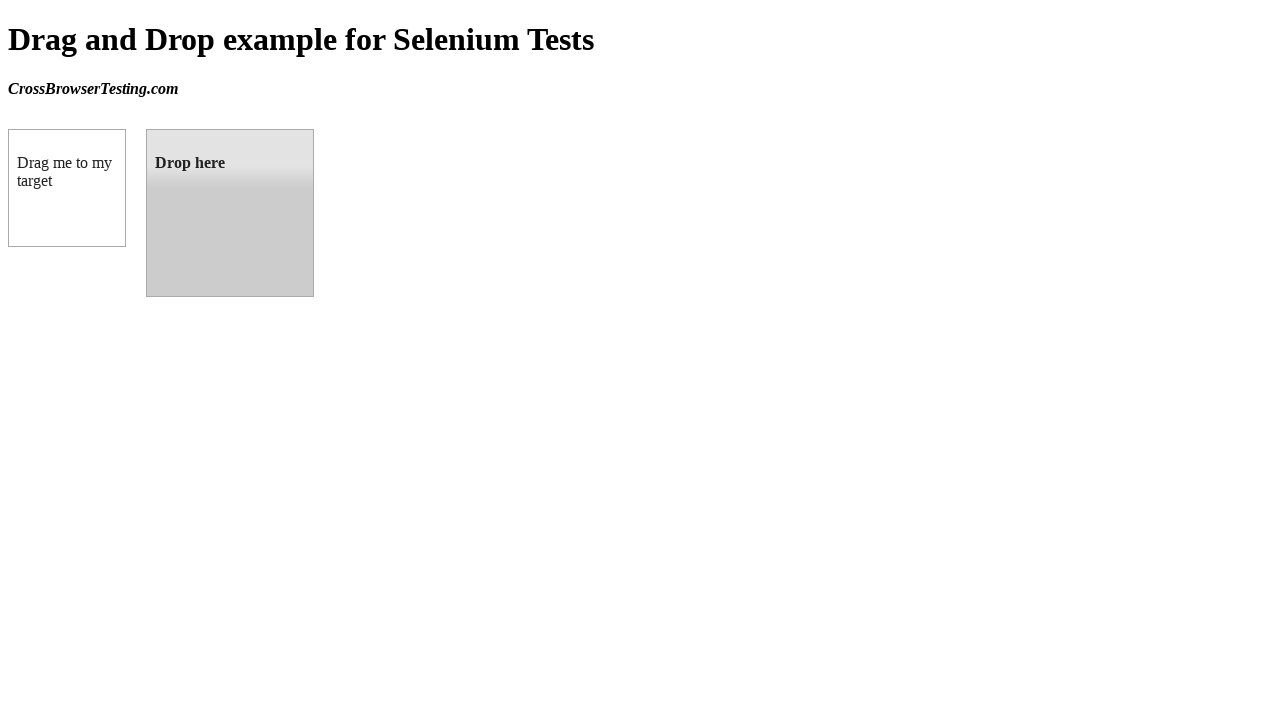

Moved mouse to center of source element at (67, 188)
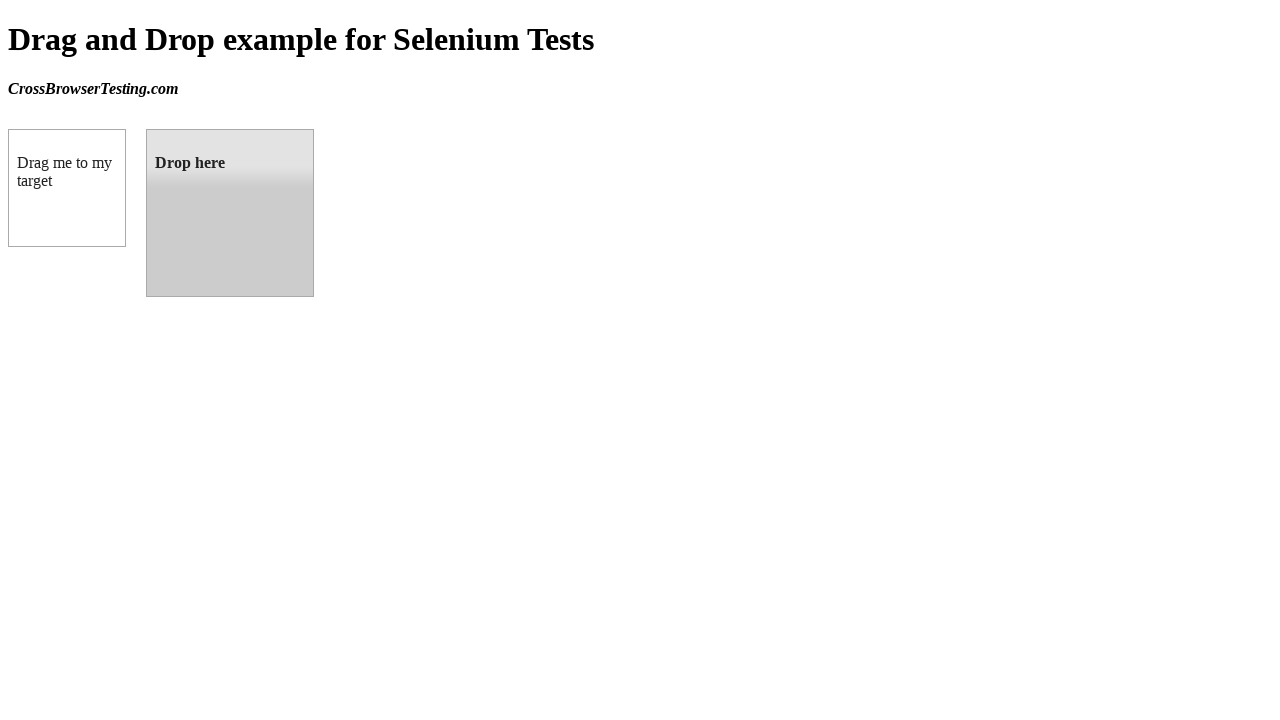

Pressed and held mouse button on source element at (67, 188)
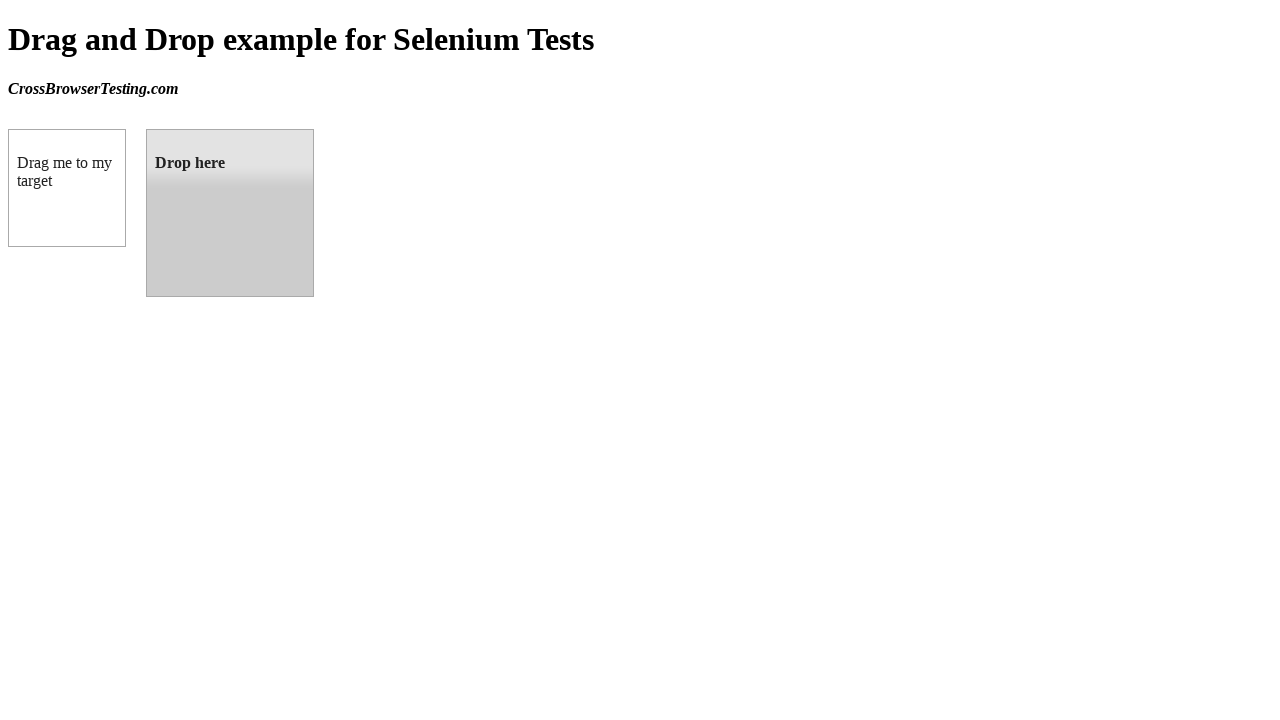

Dragged mouse to center of target element at (230, 213)
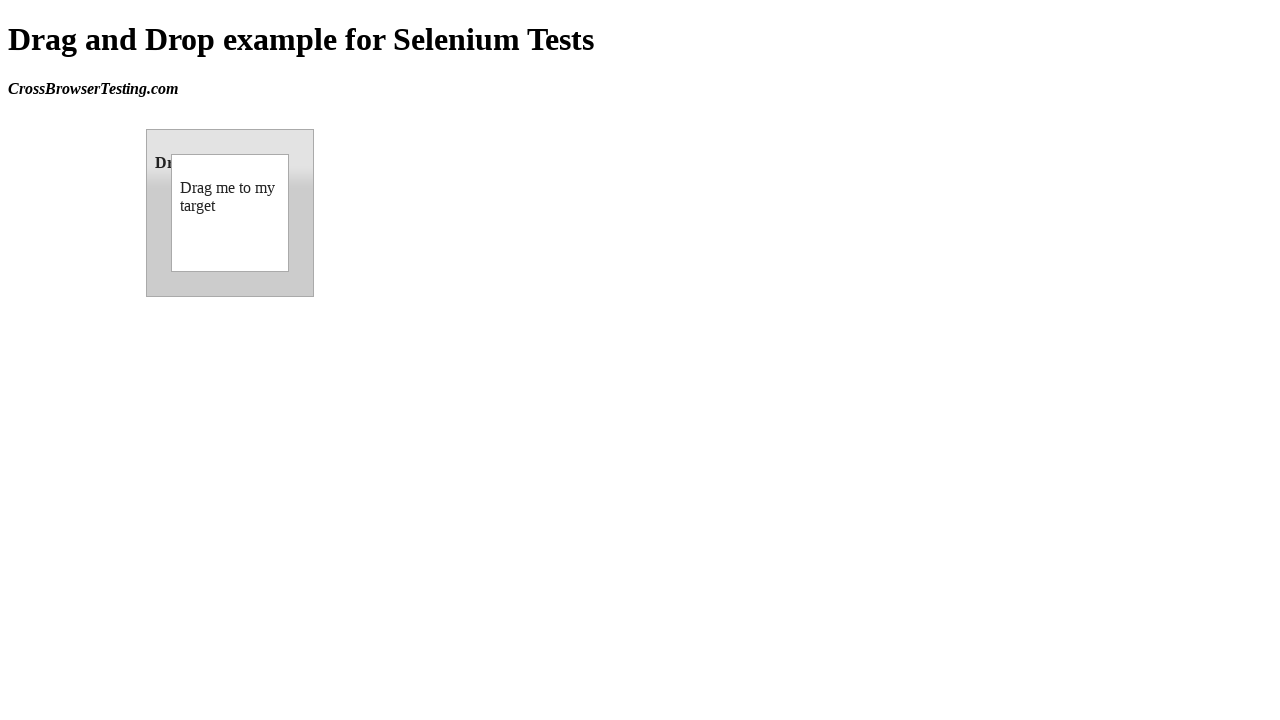

Released mouse button, completing drag and drop at (230, 213)
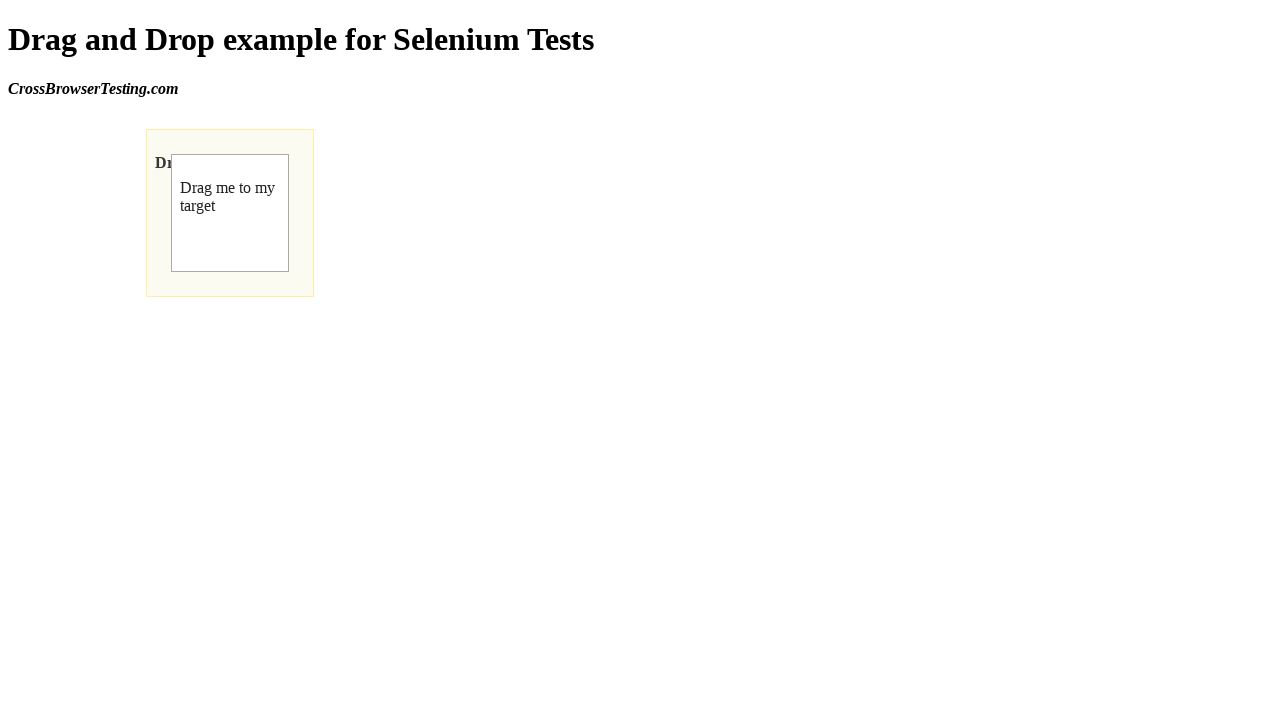

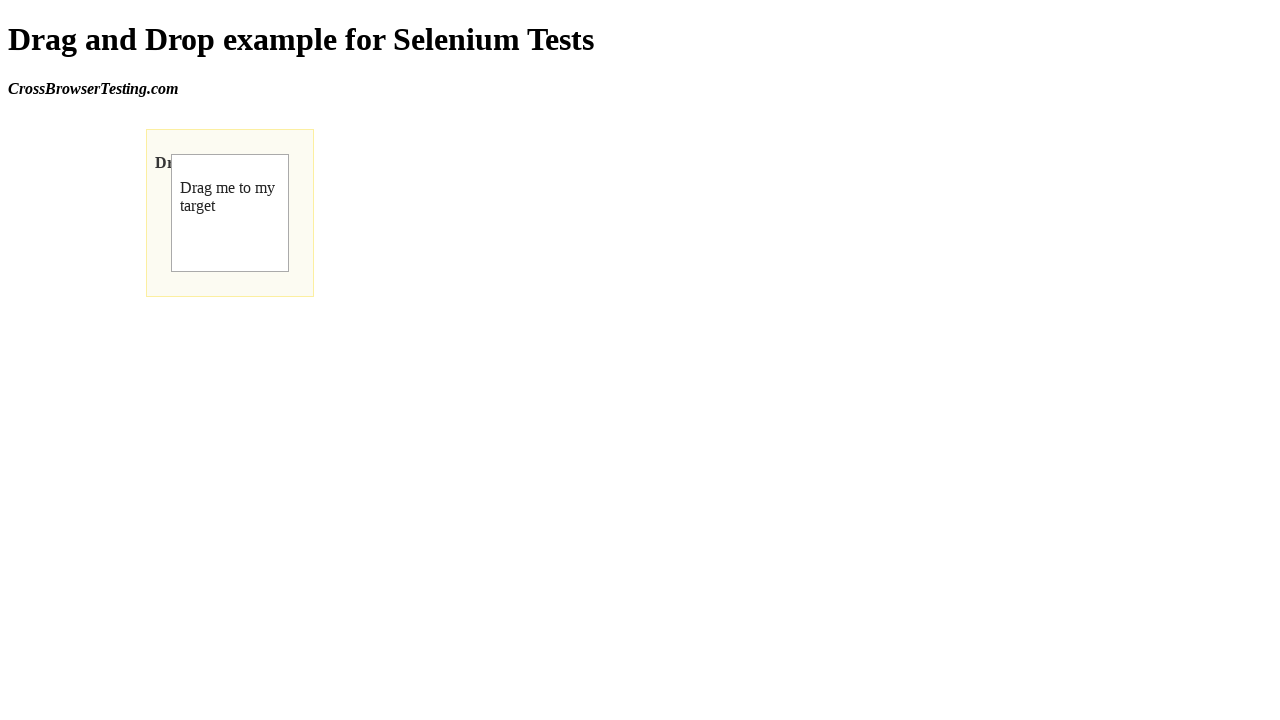